Navigates to a CRM login page and retrieves the value attribute of the login button to verify its text content.

Starting URL: https://login1.nextbasecrm.com/

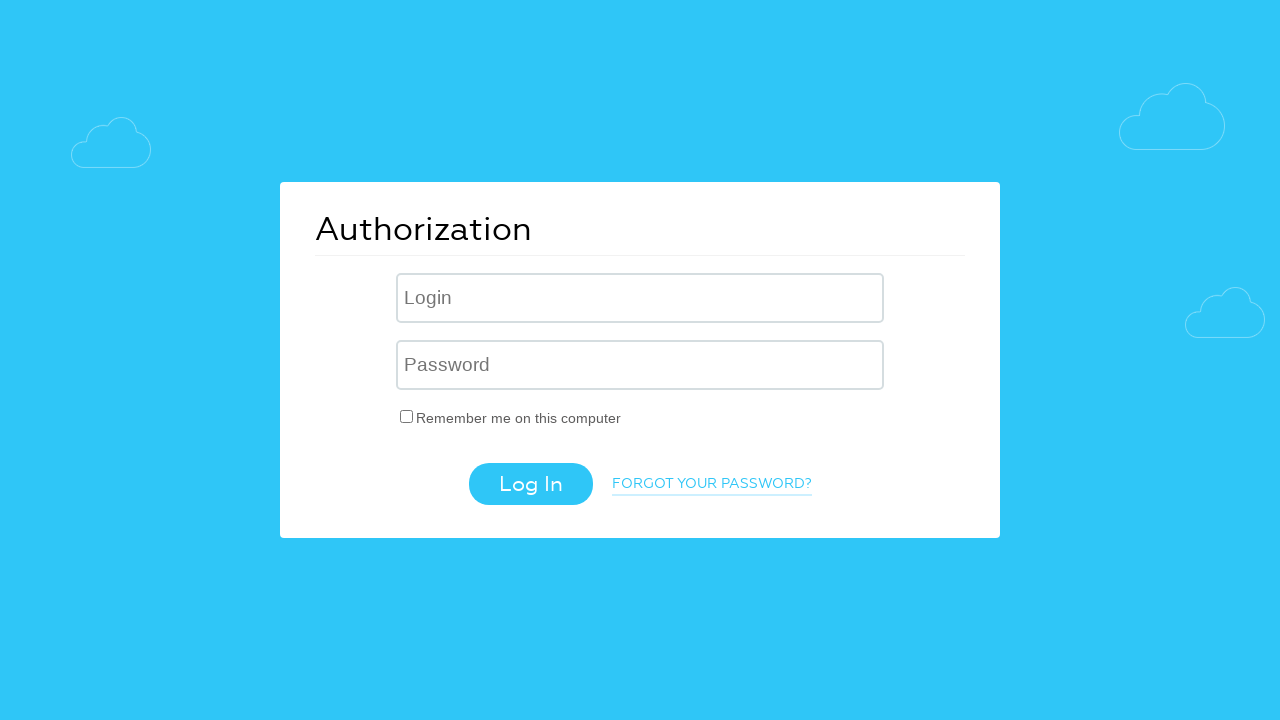

Located login button using CSS selector 'input.login-btn'
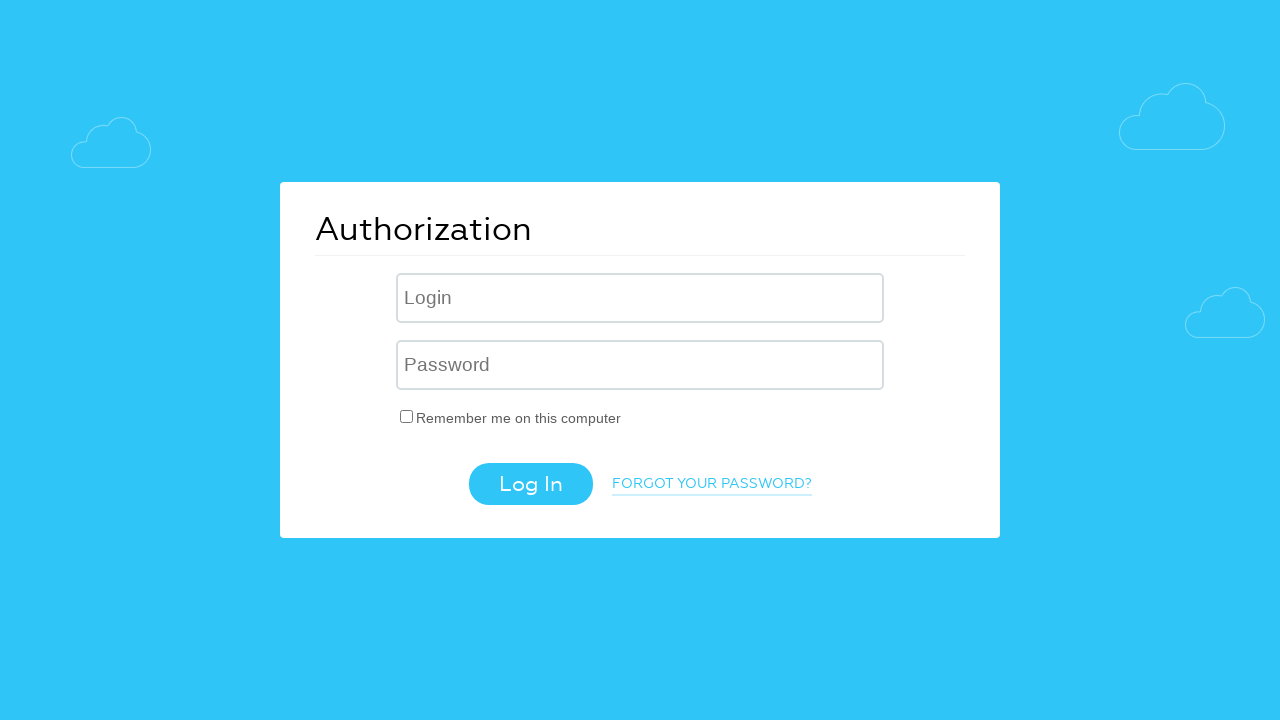

Waited for login button to be visible
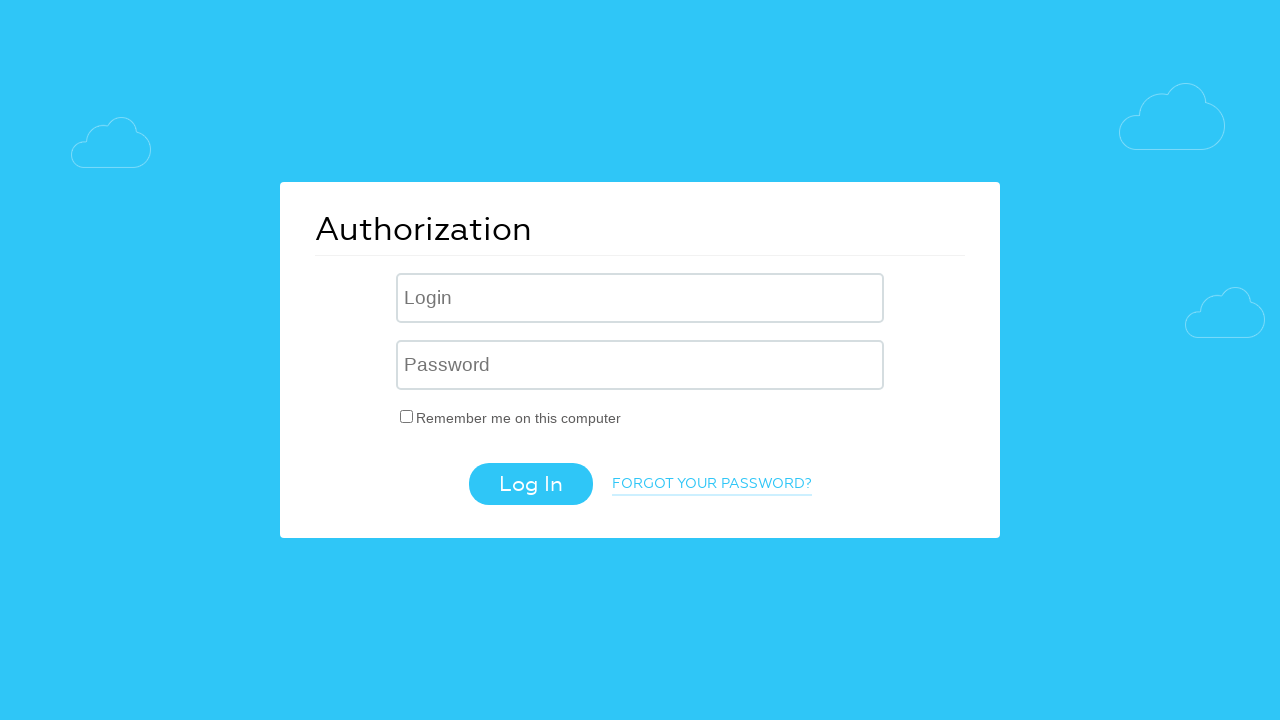

Retrieved value attribute from login button
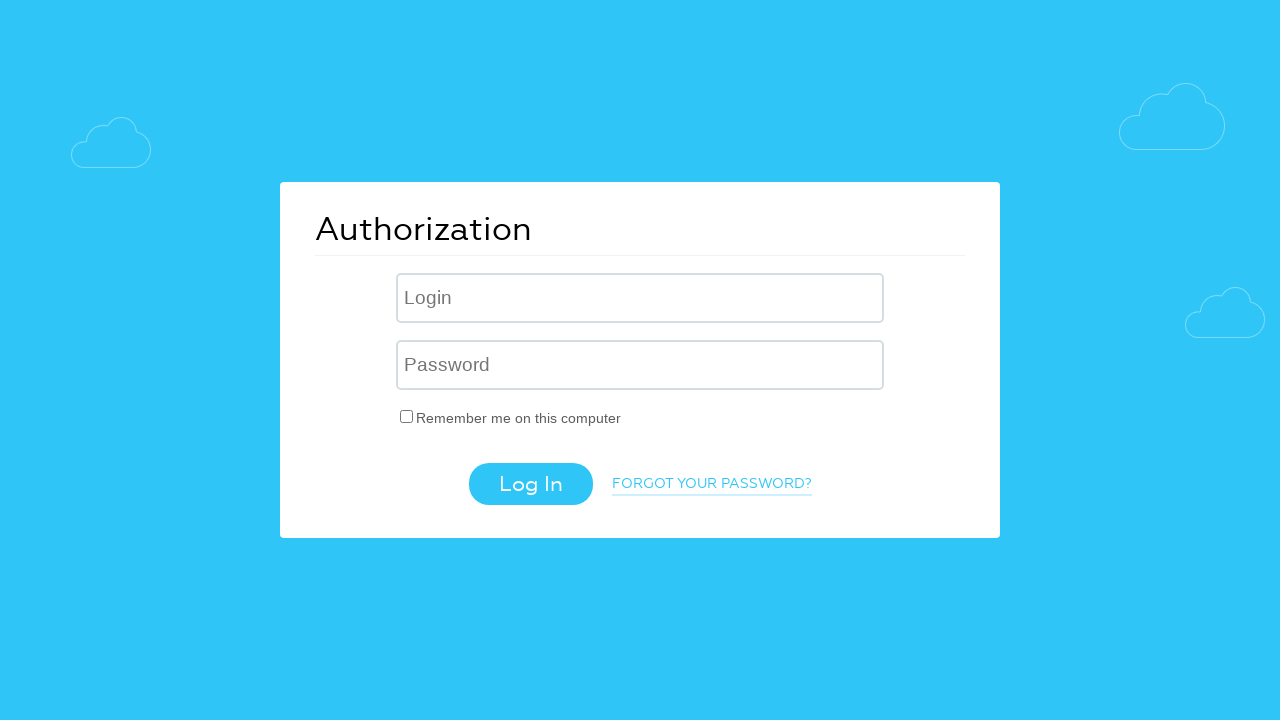

Printed login button text: Log In
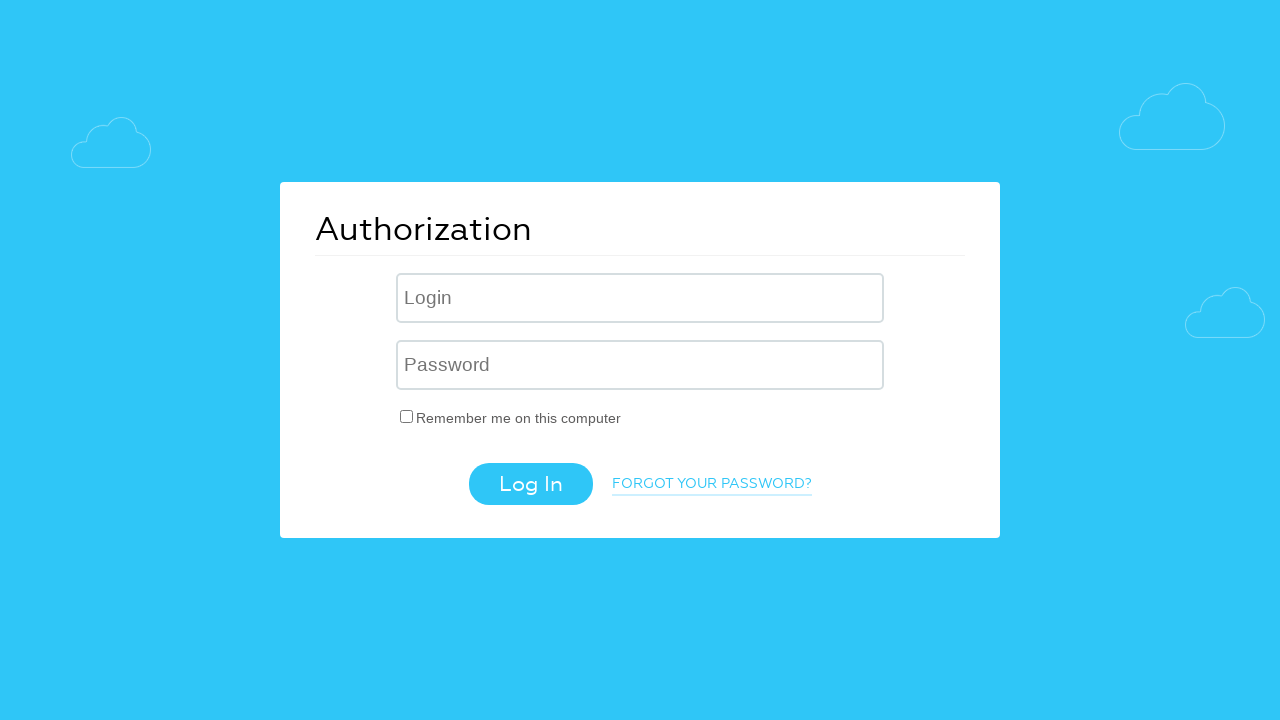

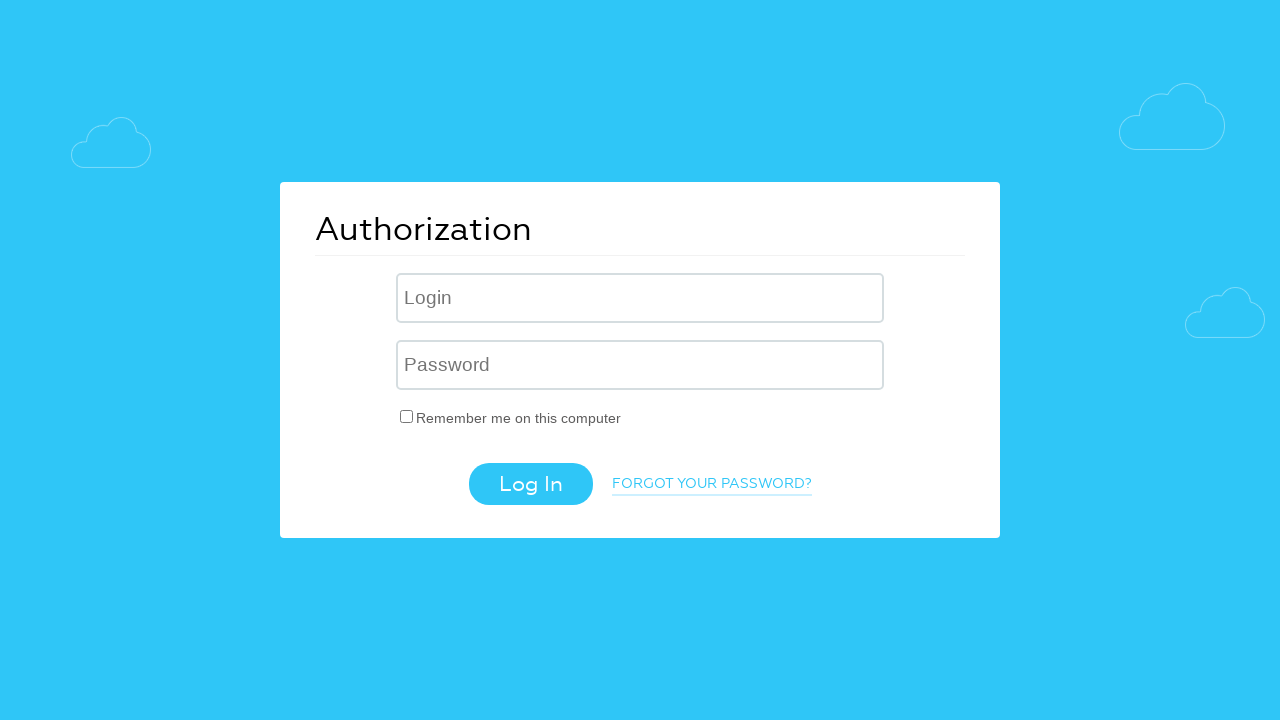